Tests mouse hover functionality by hovering over an "Automation Tools" button to reveal a dropdown menu, then clicking on the "Selenium" option from the dropdown.

Starting URL: http://seleniumpractise.blogspot.com/2016/08/how-to-perform-mouse-hover-in-selenium.html

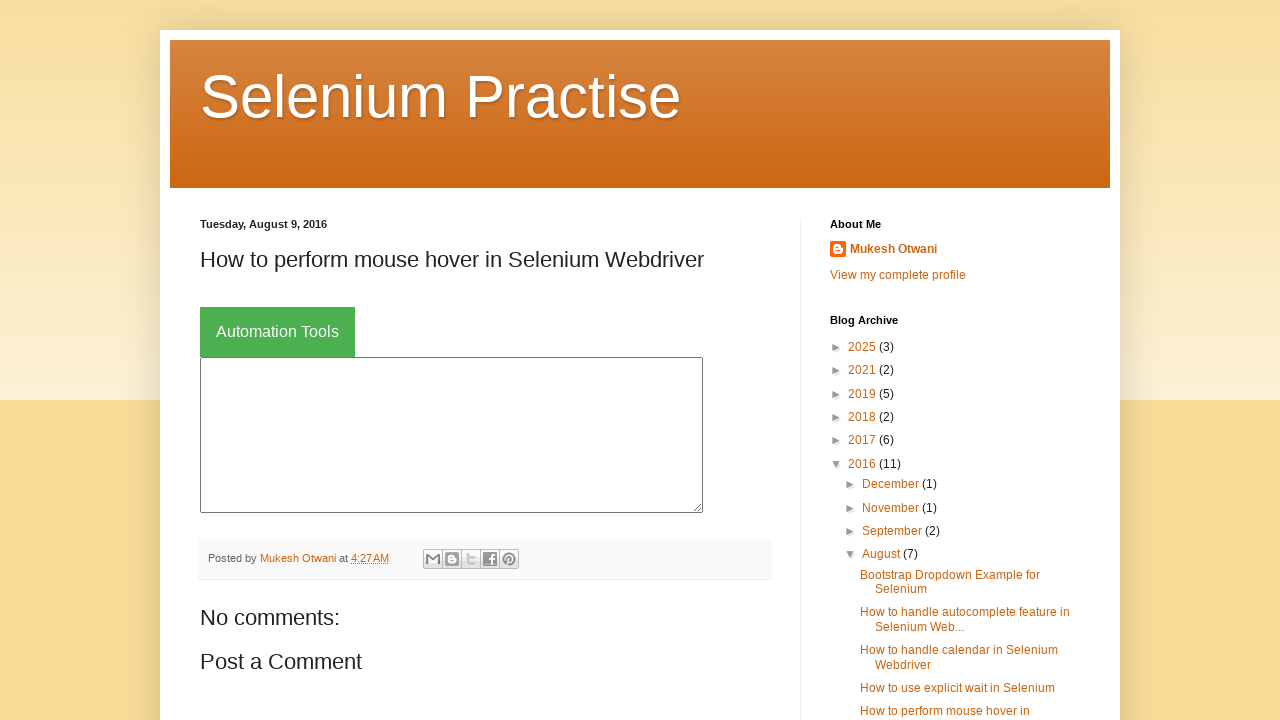

Navigated to the mouse hover practice page
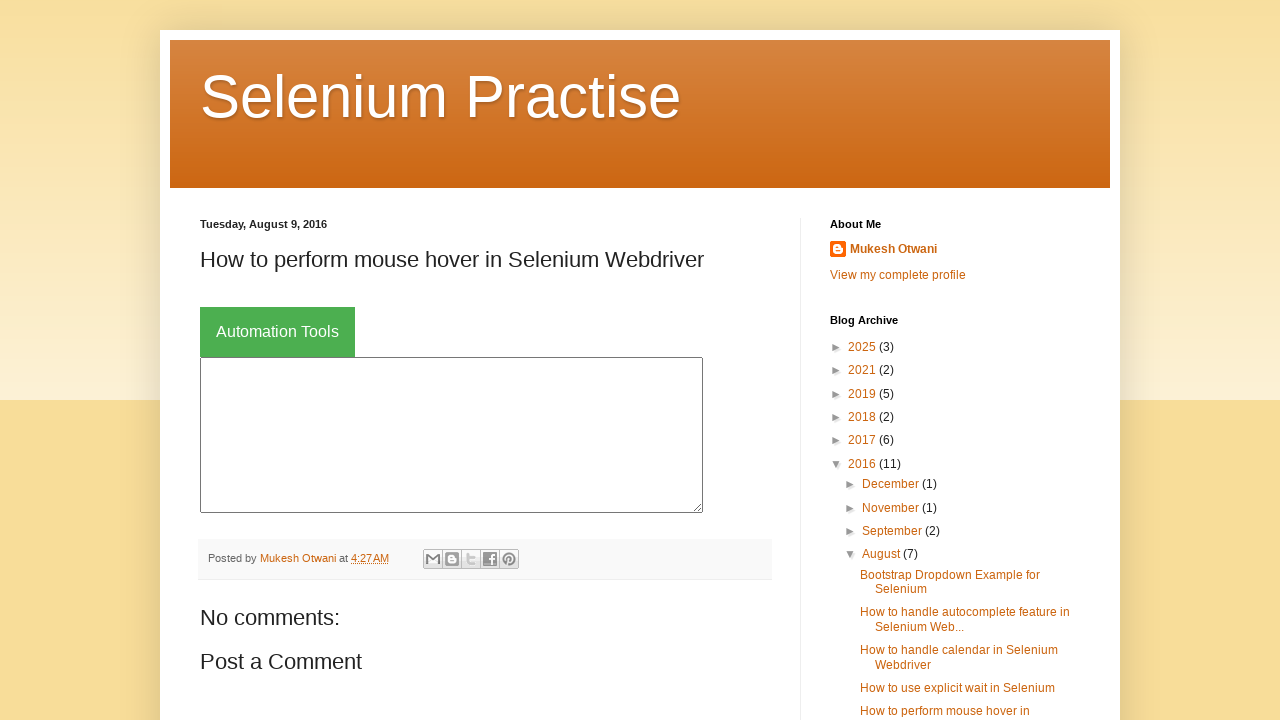

Located the Automation Tools button
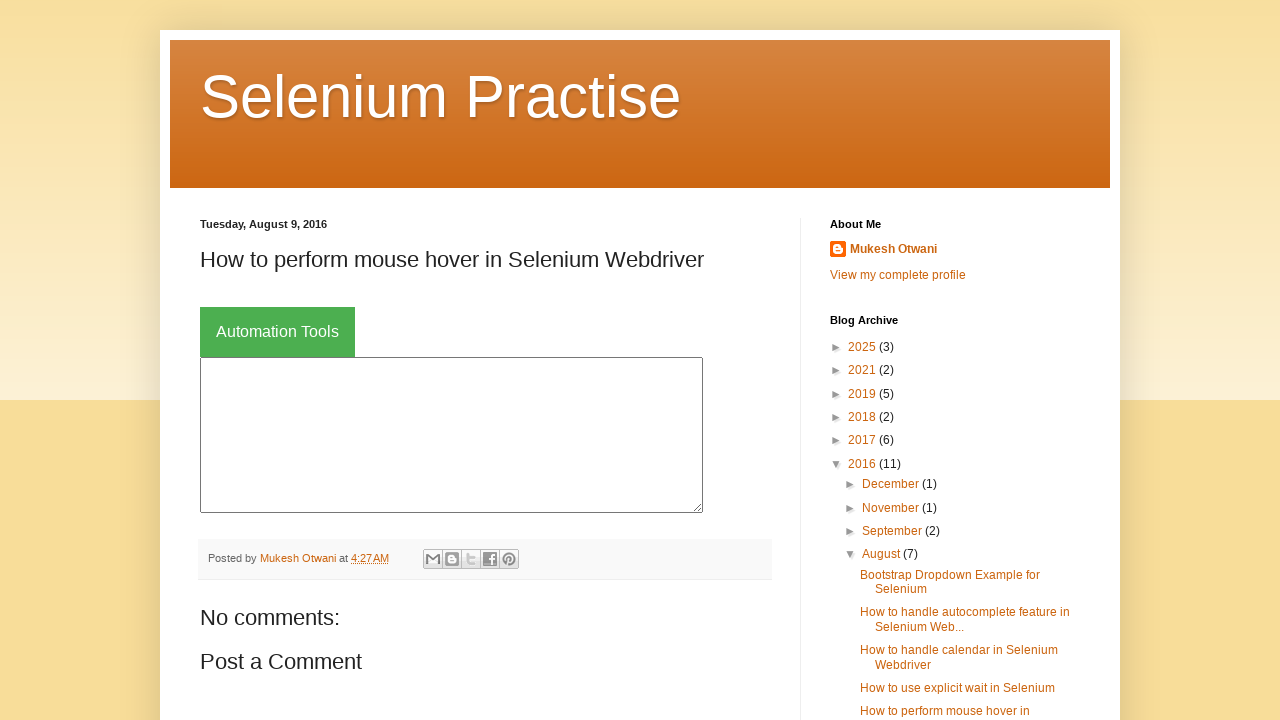

Right-clicked on the page body at (640, 360) on body
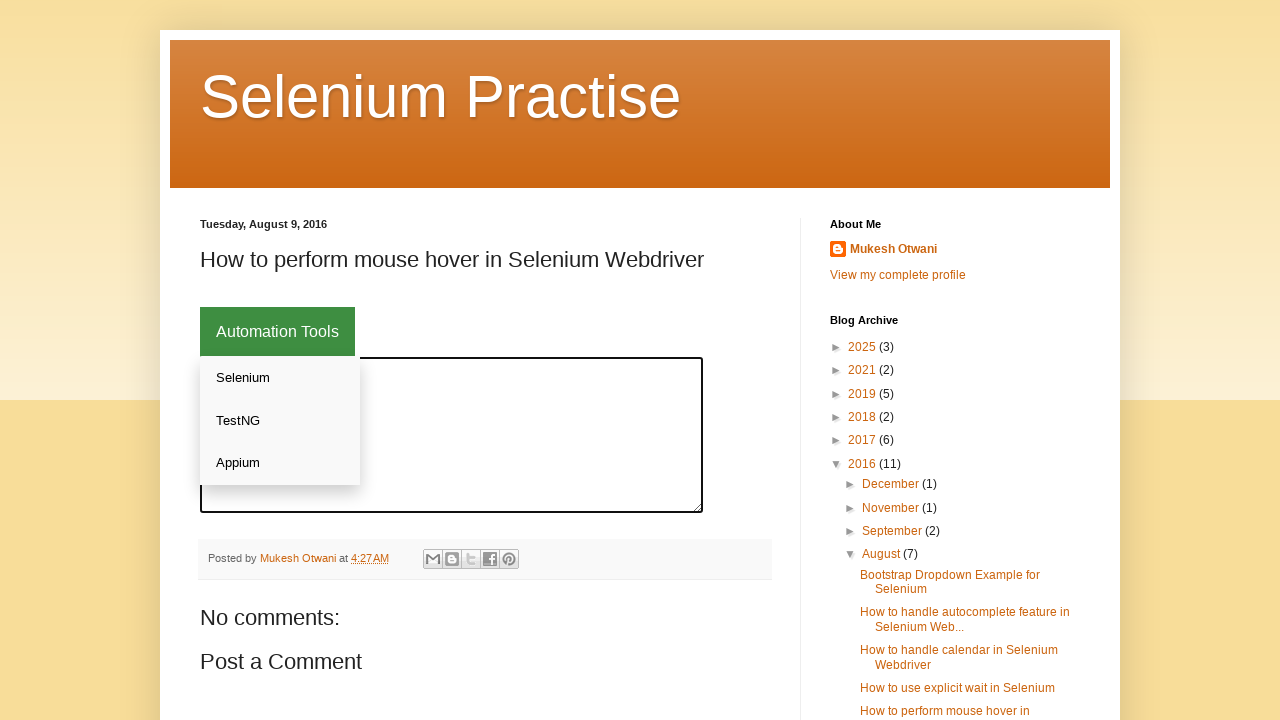

Hovered over the Automation Tools button to reveal dropdown menu at (278, 332) on xpath=//button[text()='Automation Tools']
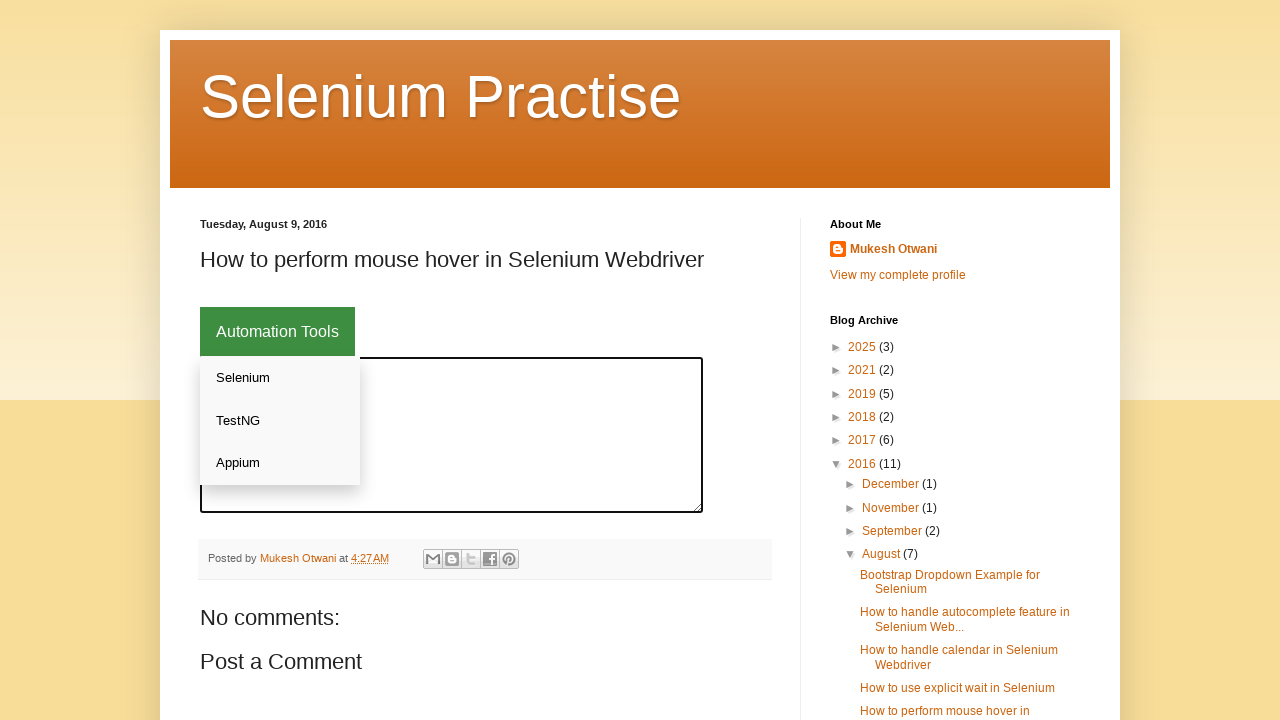

Clicked on the Selenium option from the dropdown menu at (280, 378) on xpath=//div[@class='dropdown-content']//a[text()='Selenium']
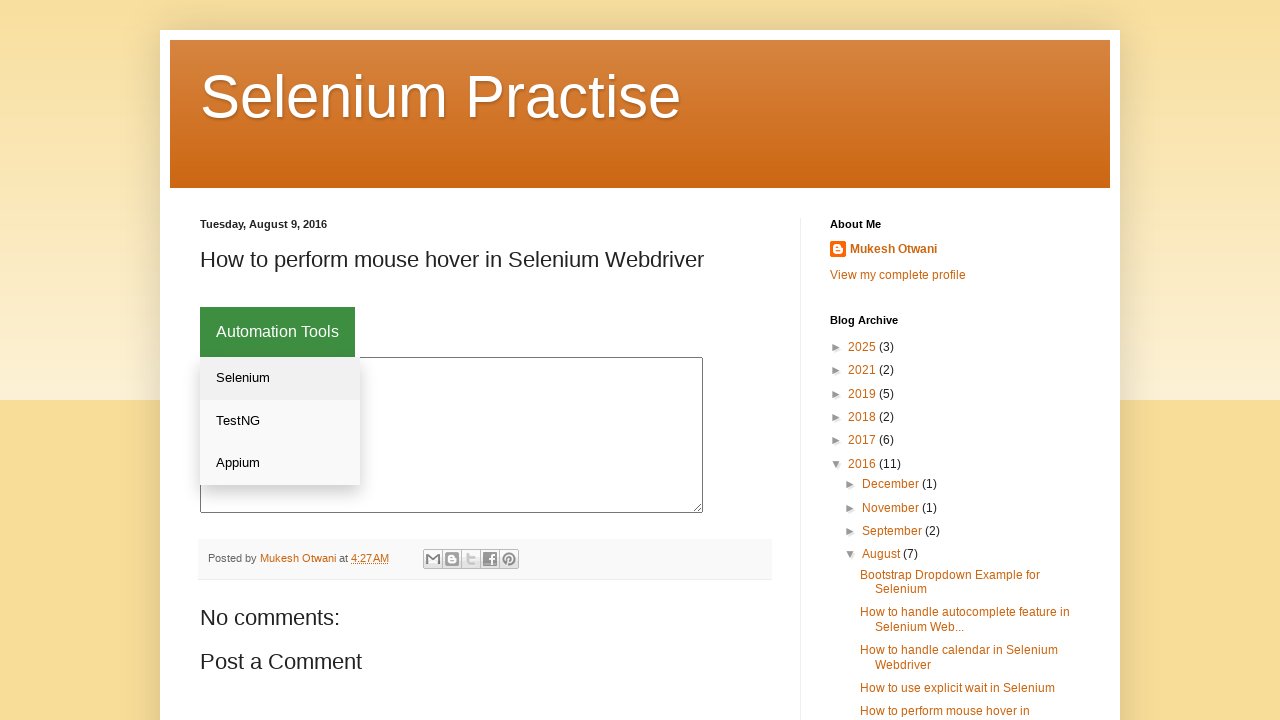

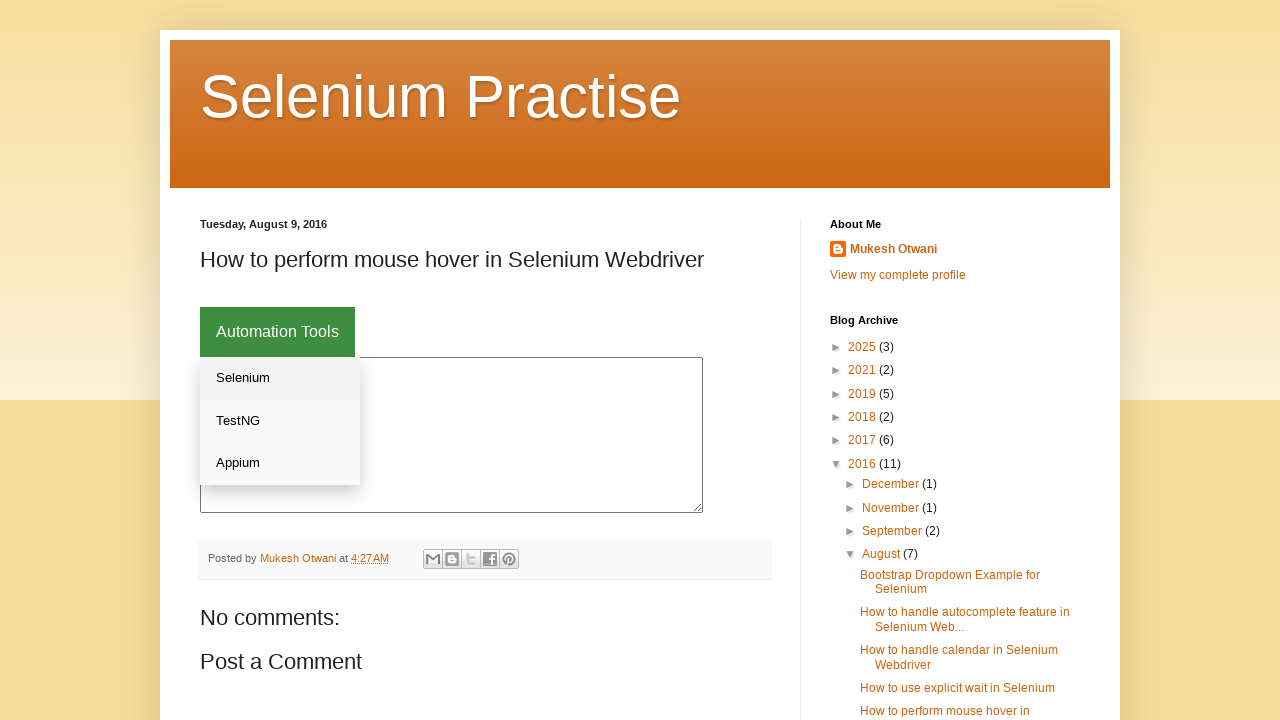